Tests a text box form by filling in the user name field after setting a specific viewport size.

Starting URL: https://demoqa.com/text-box

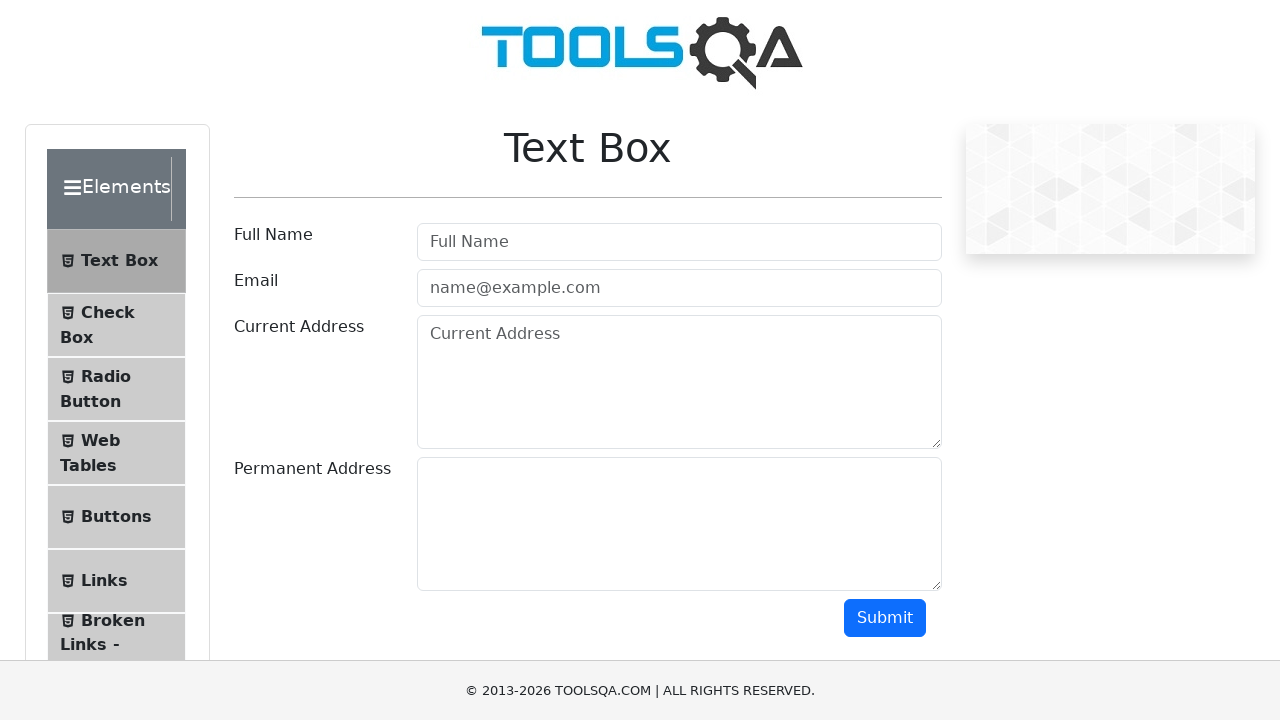

Set viewport size to 1920x1080
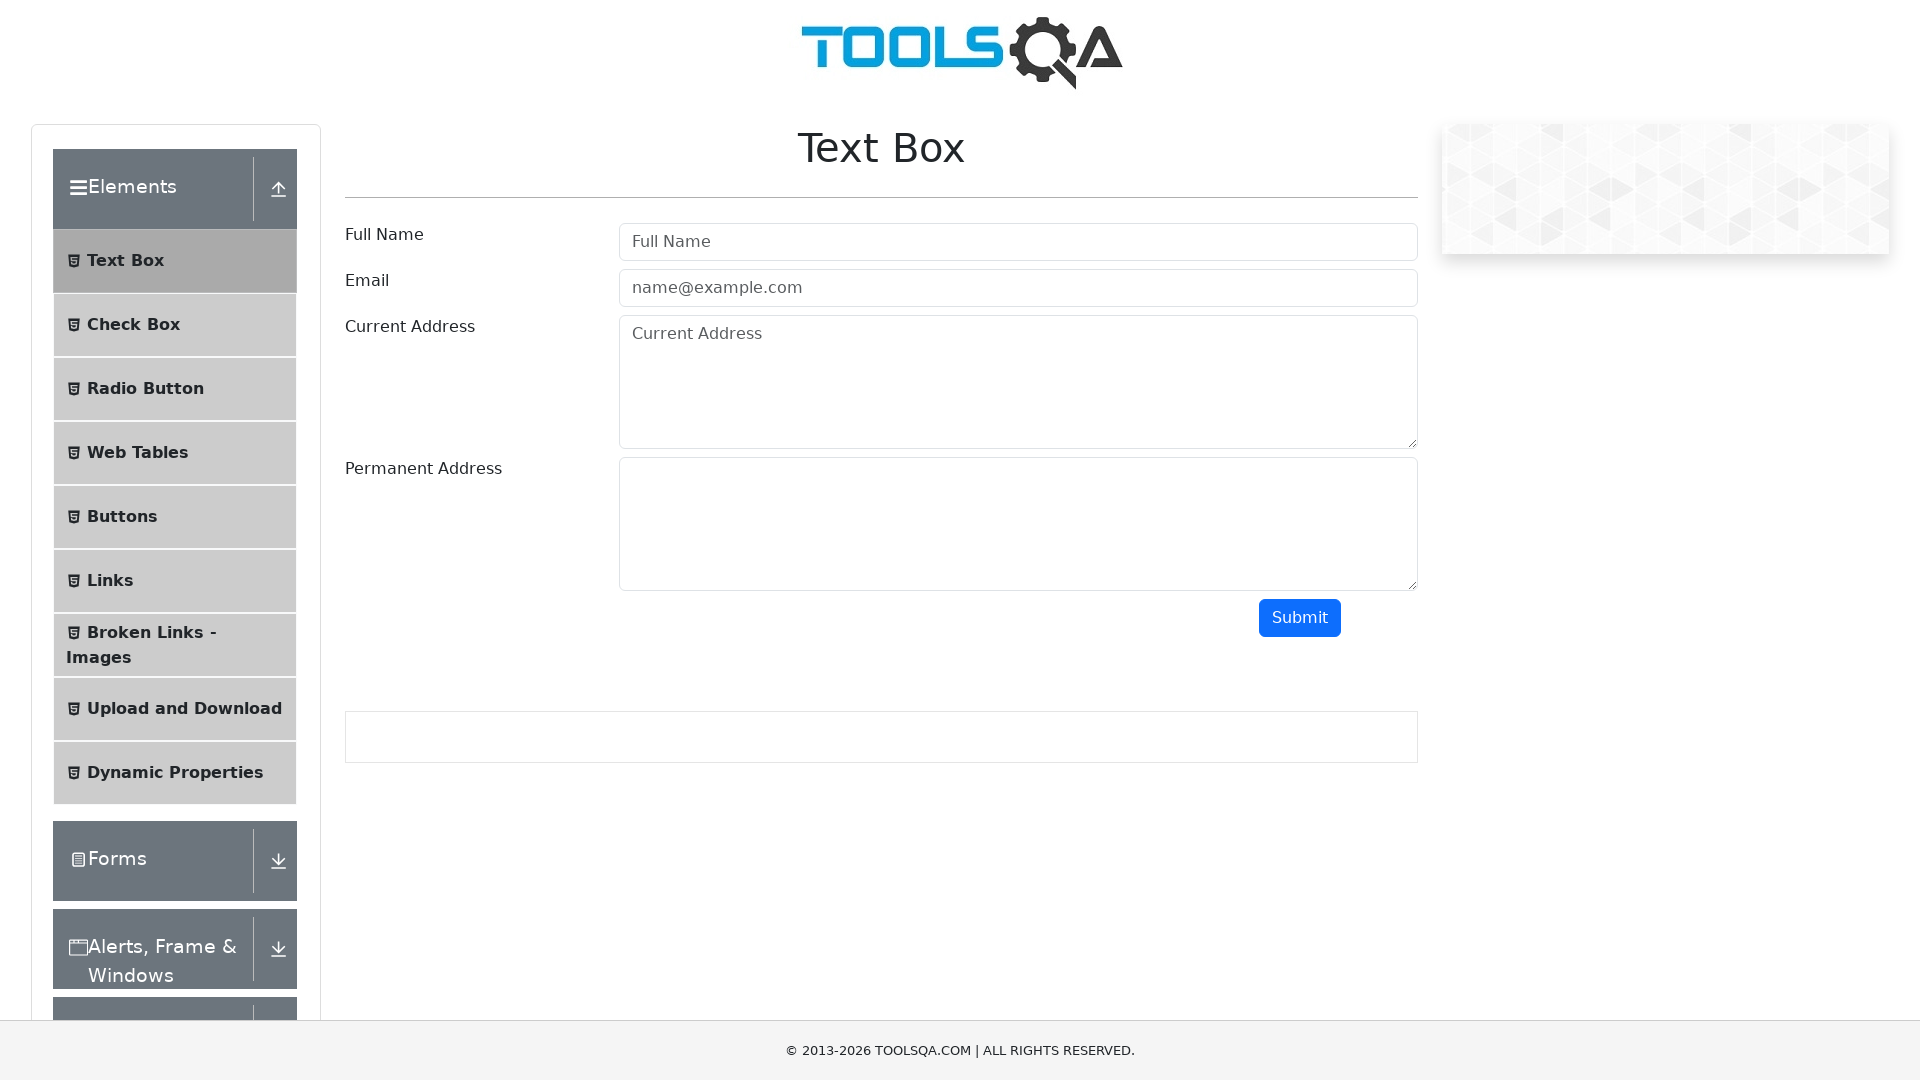

Filled userName field with 'the rock' on #userName
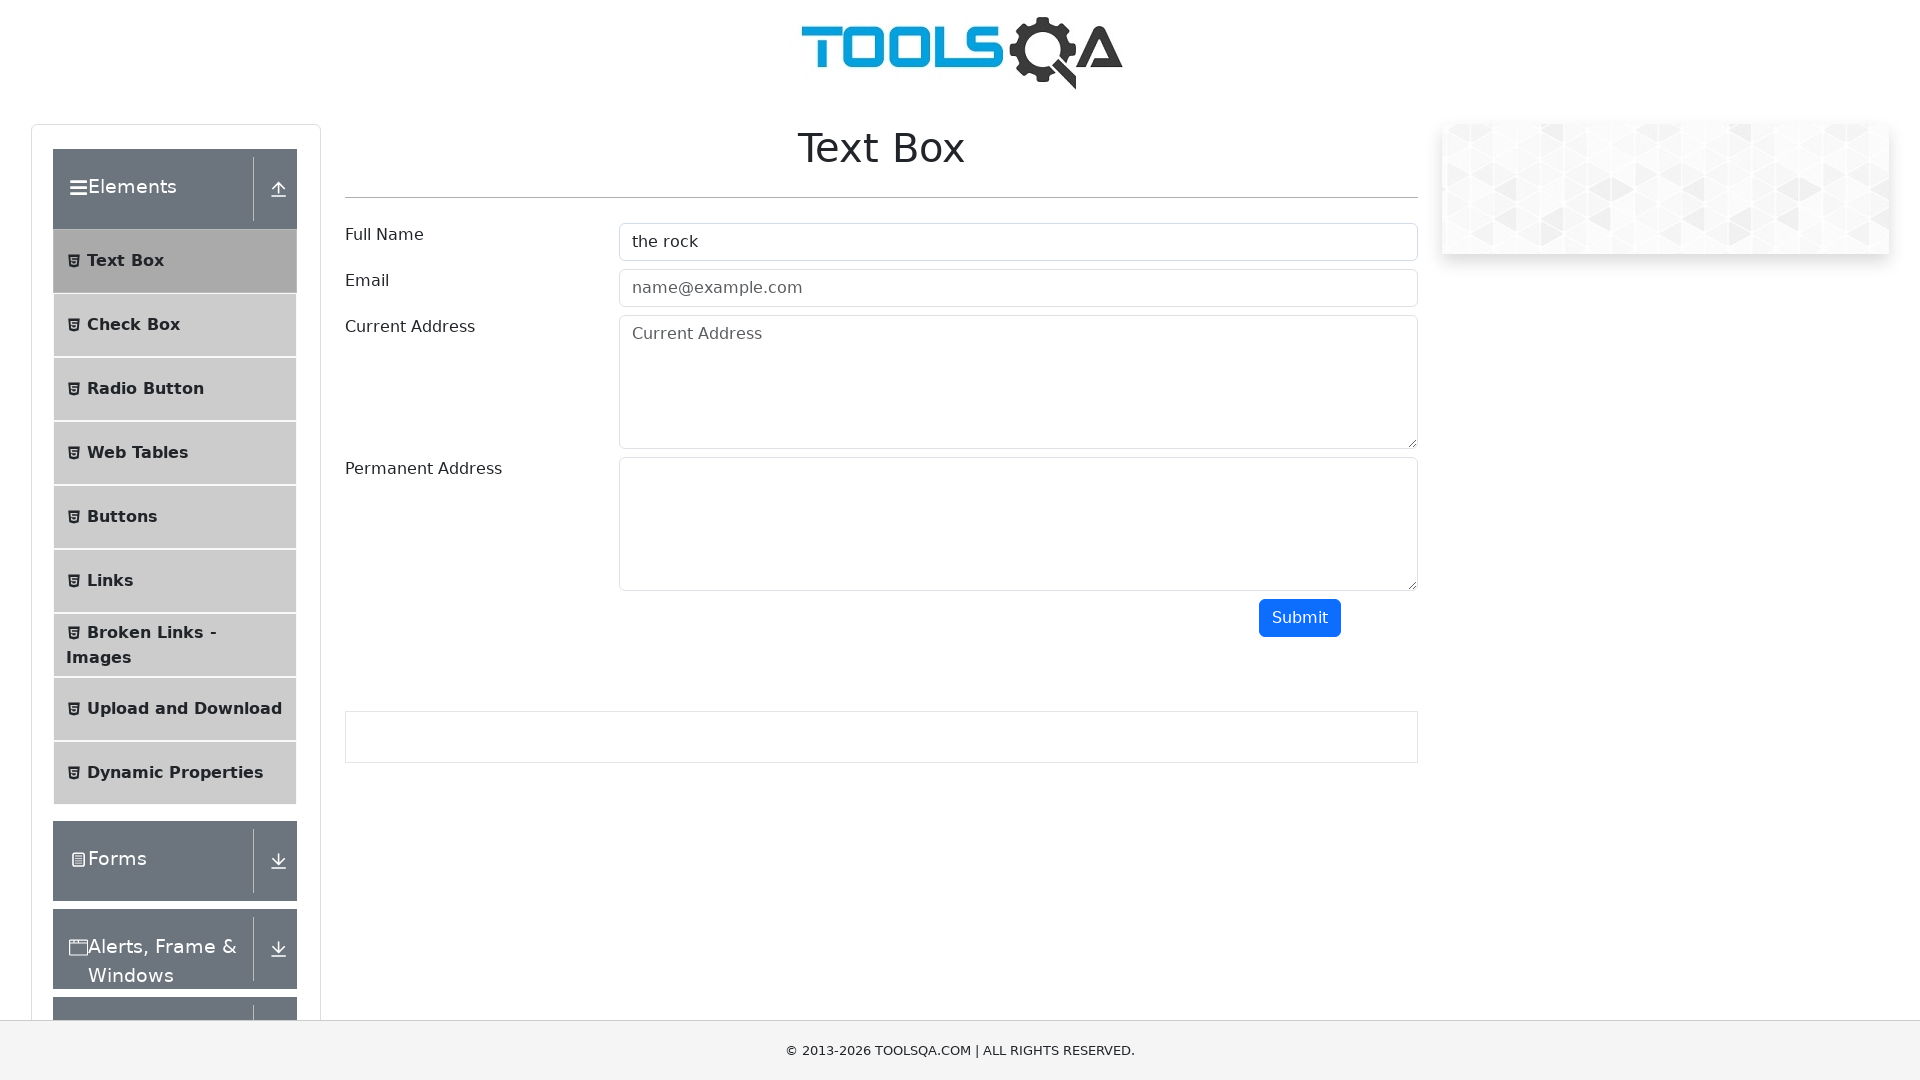

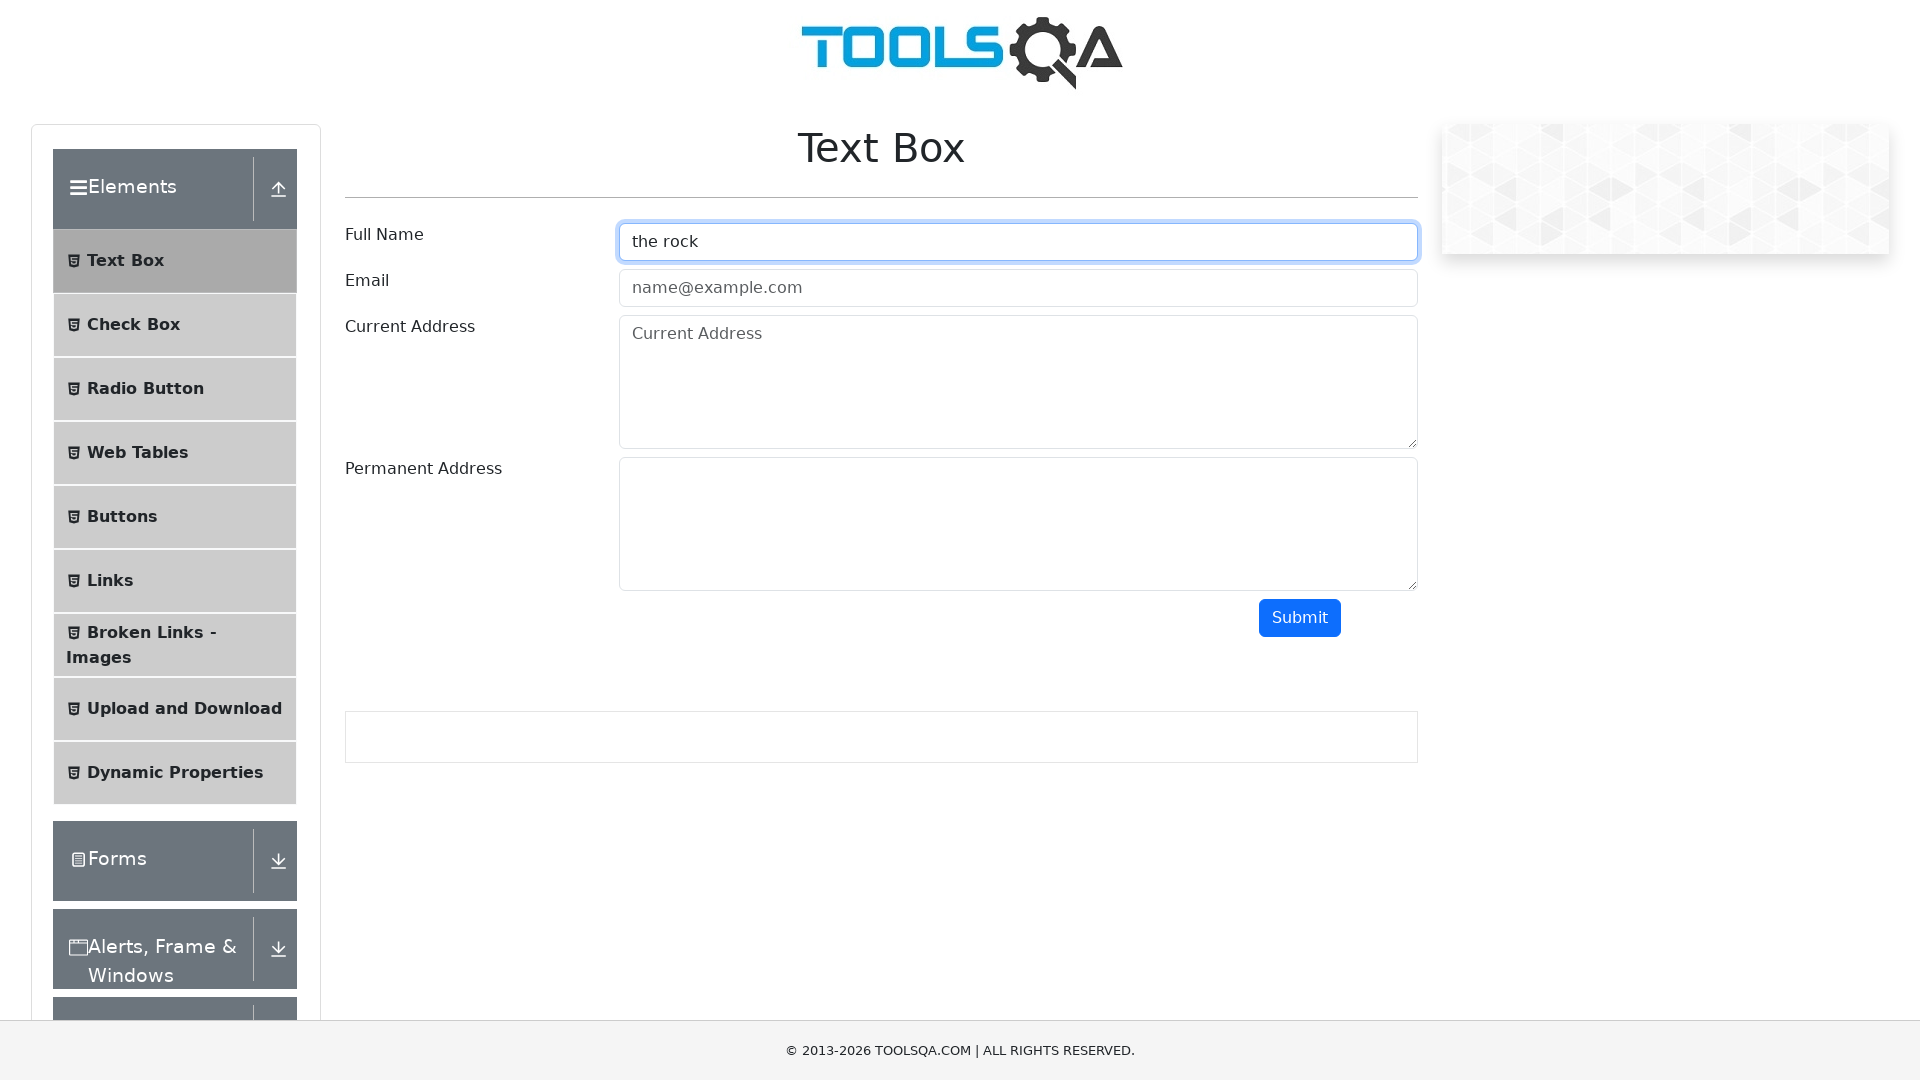